Tests the AngularJS homepage greeting feature by entering a name in the input field and verifying the greeting message displays correctly

Starting URL: http://www.angularjs.org

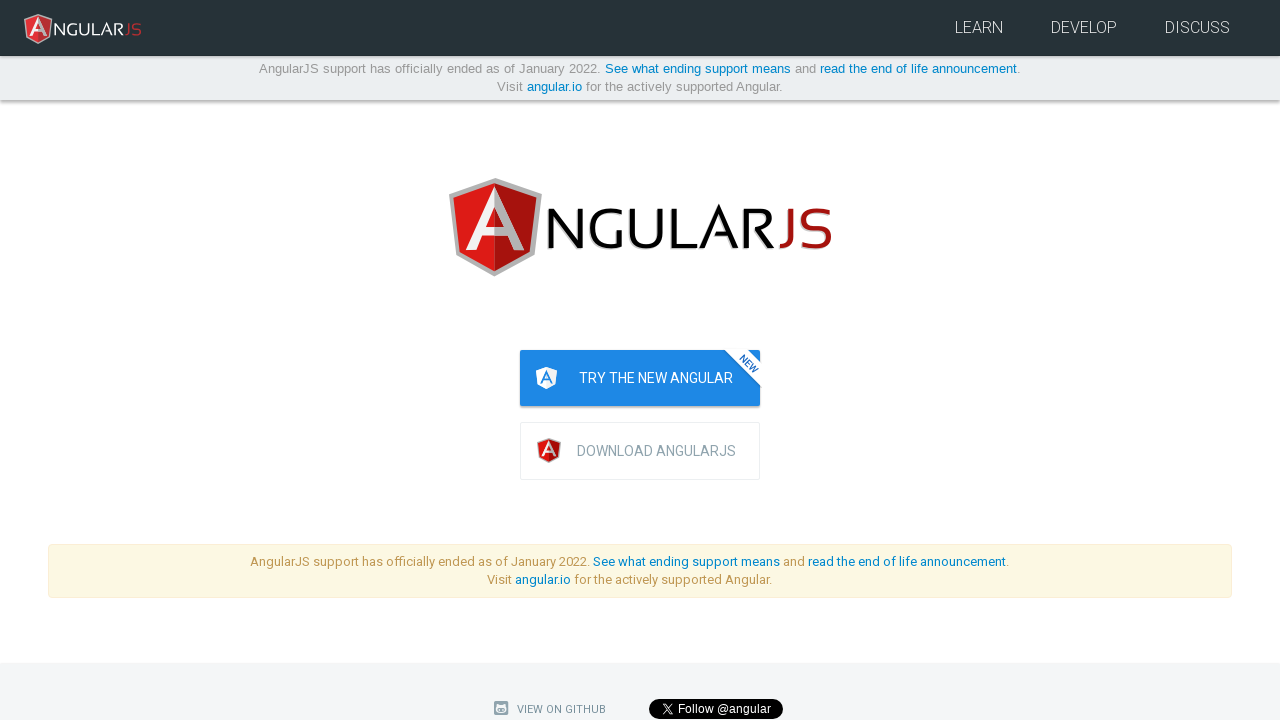

Filled name input field with 'Julie' on input[ng-model='yourName']
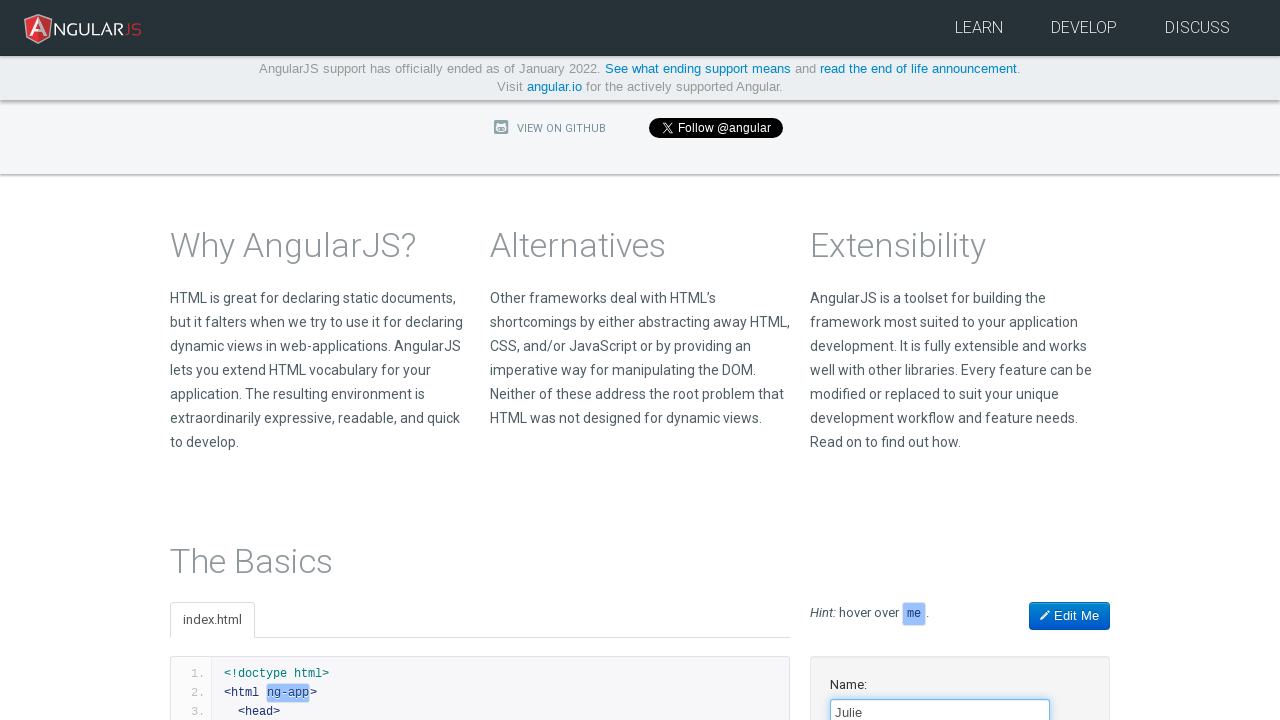

Verified greeting message 'Hello Julie!' is displayed
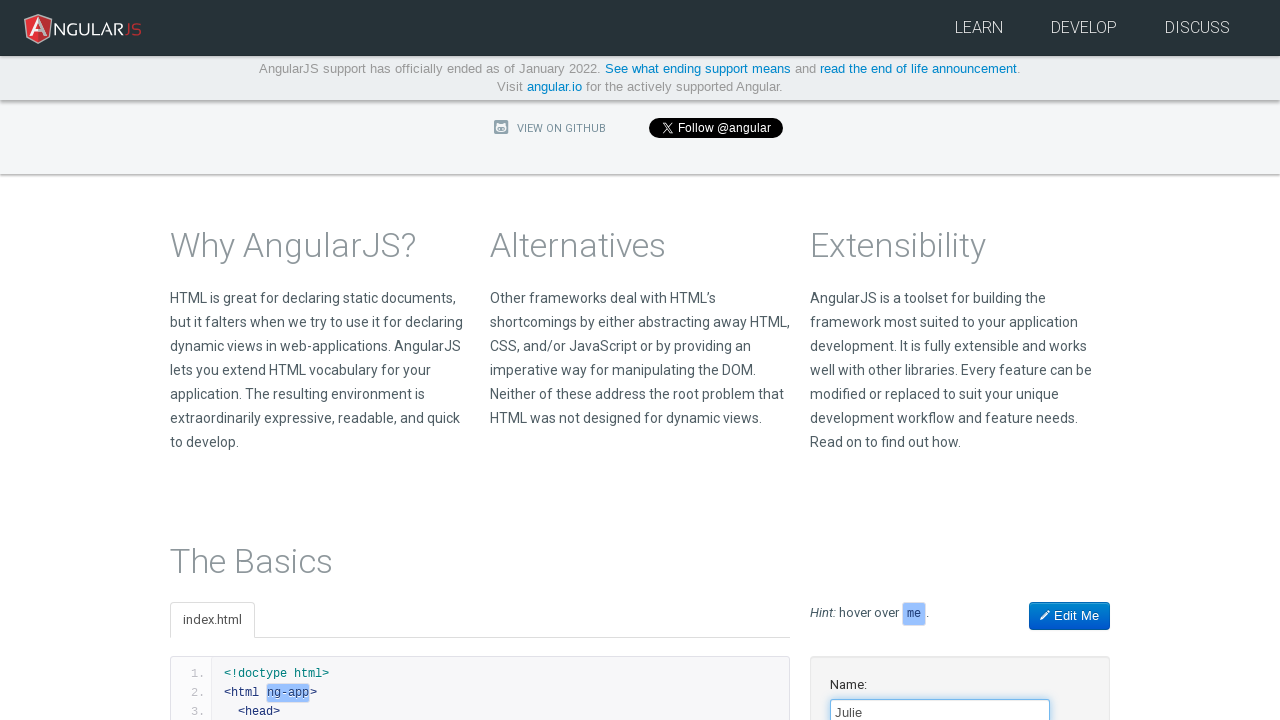

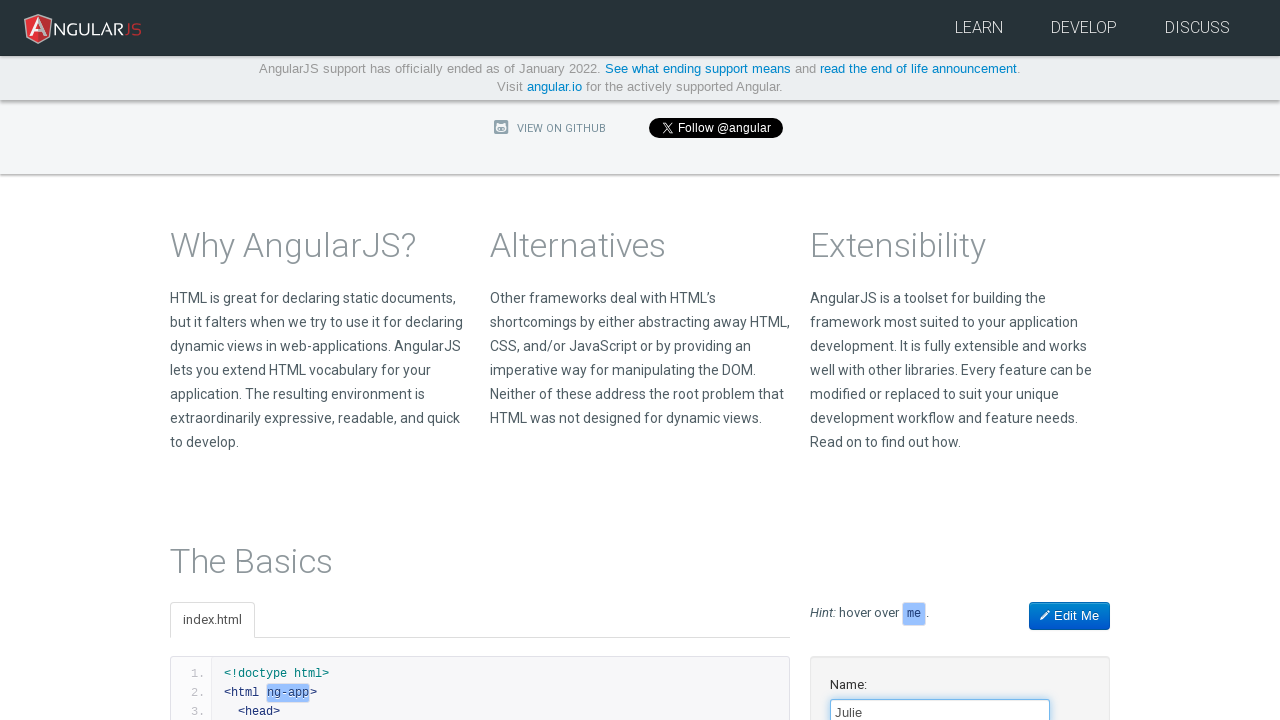